Tests double-click functionality by double-clicking a blue box to change its color to yellow

Starting URL: http://api.jquery.com/dblclick/

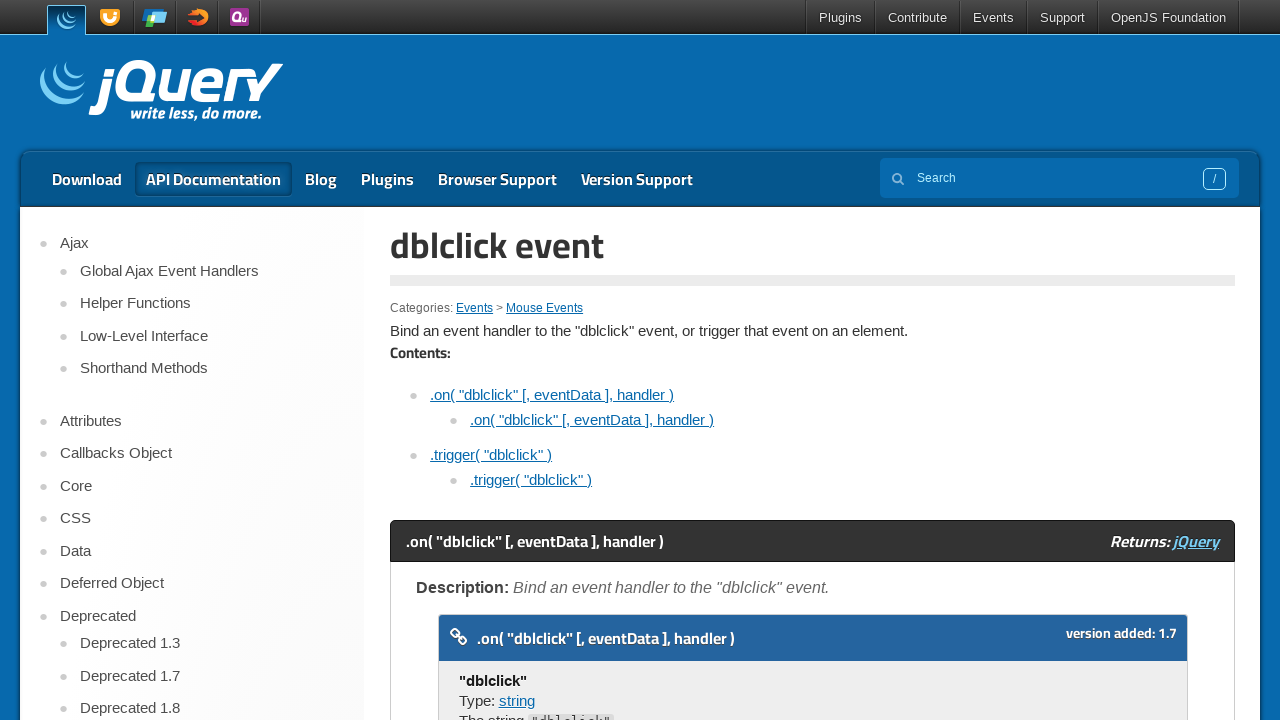

Located the iframe containing the demo
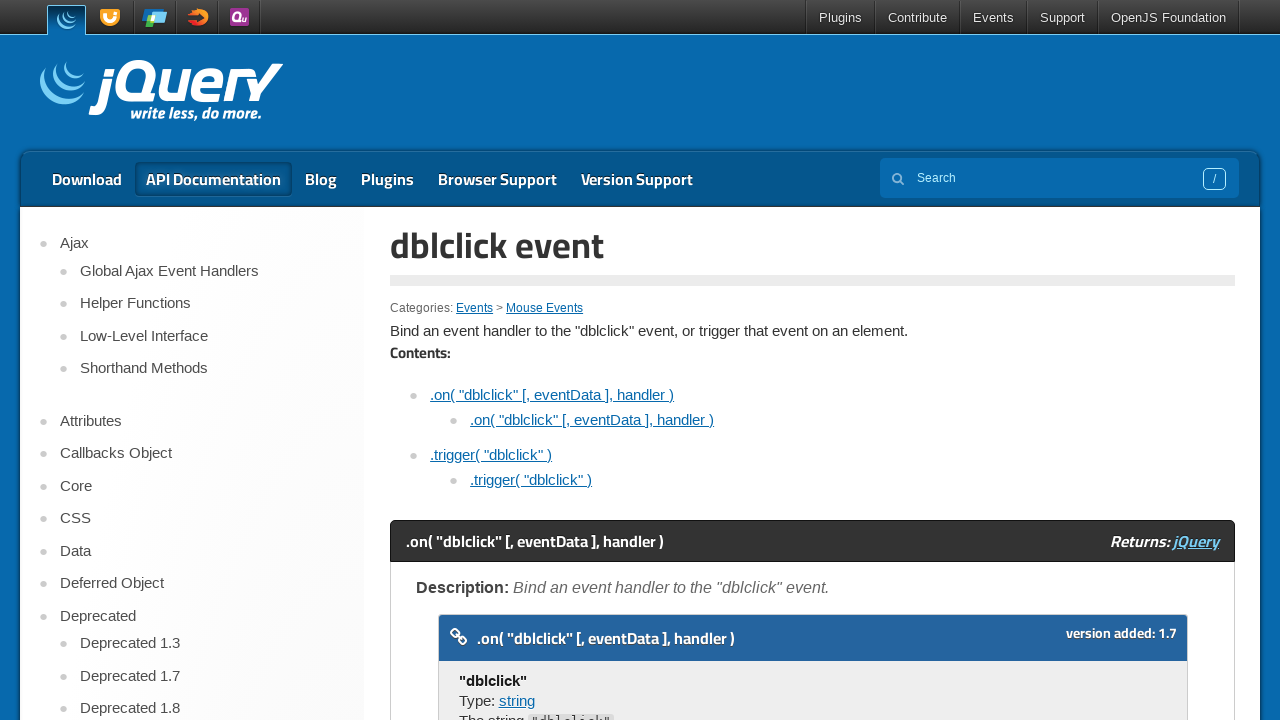

Double-clicked the blue box to change its color to yellow at (478, 360) on iframe >> nth=0 >> internal:control=enter-frame >> div >> nth=0
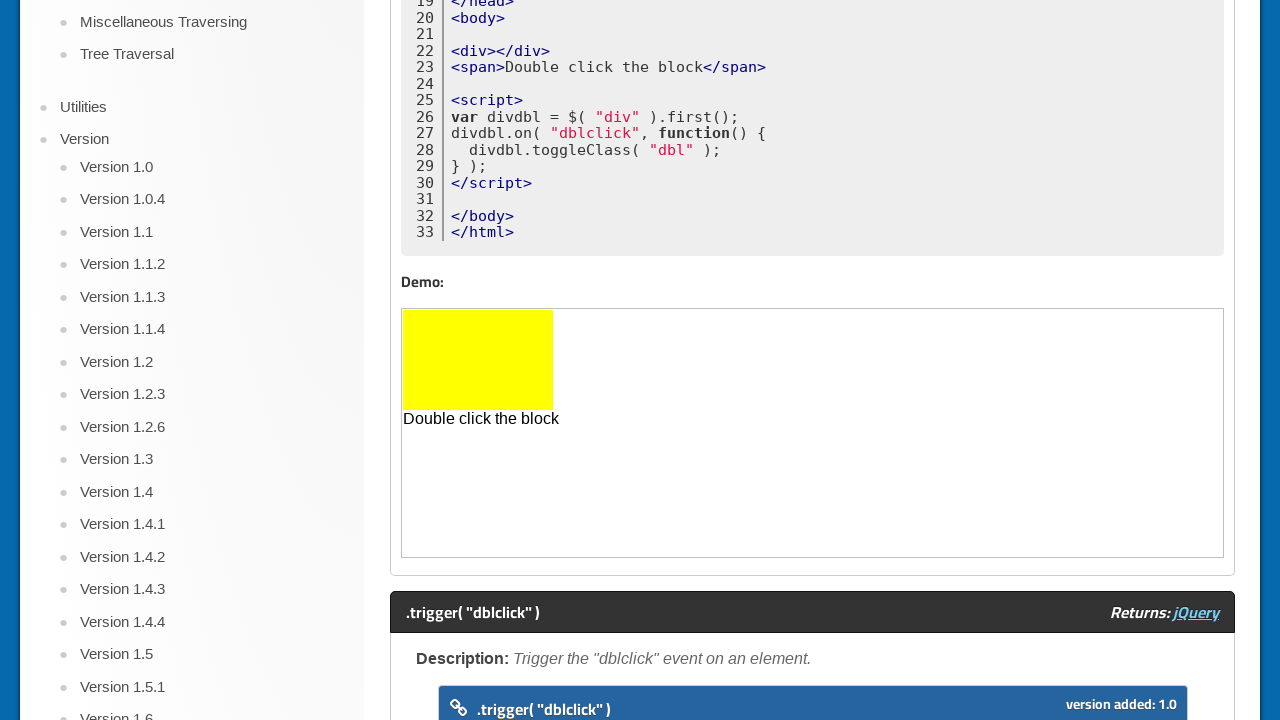

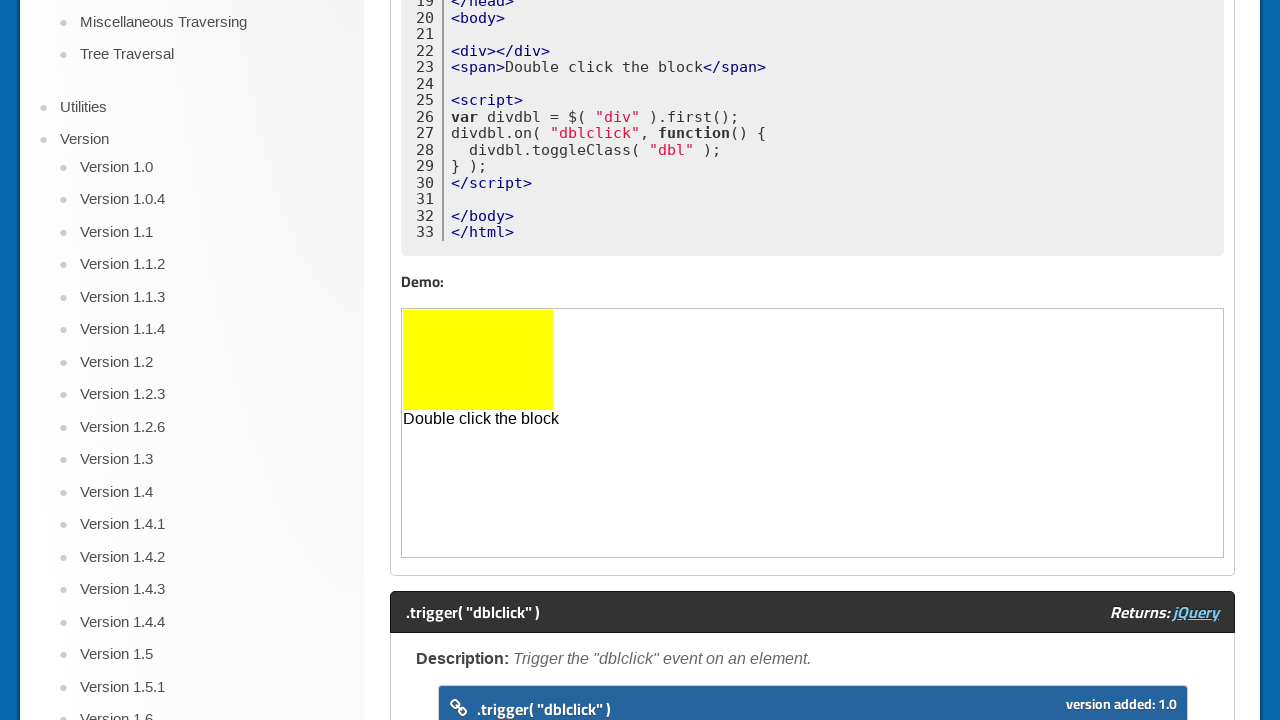